Tests adding Asus Full HD monitor to the shopping cart by navigating to the monitors category, selecting the product, and clicking the add to cart button.

Starting URL: https://www.demoblaze.com/

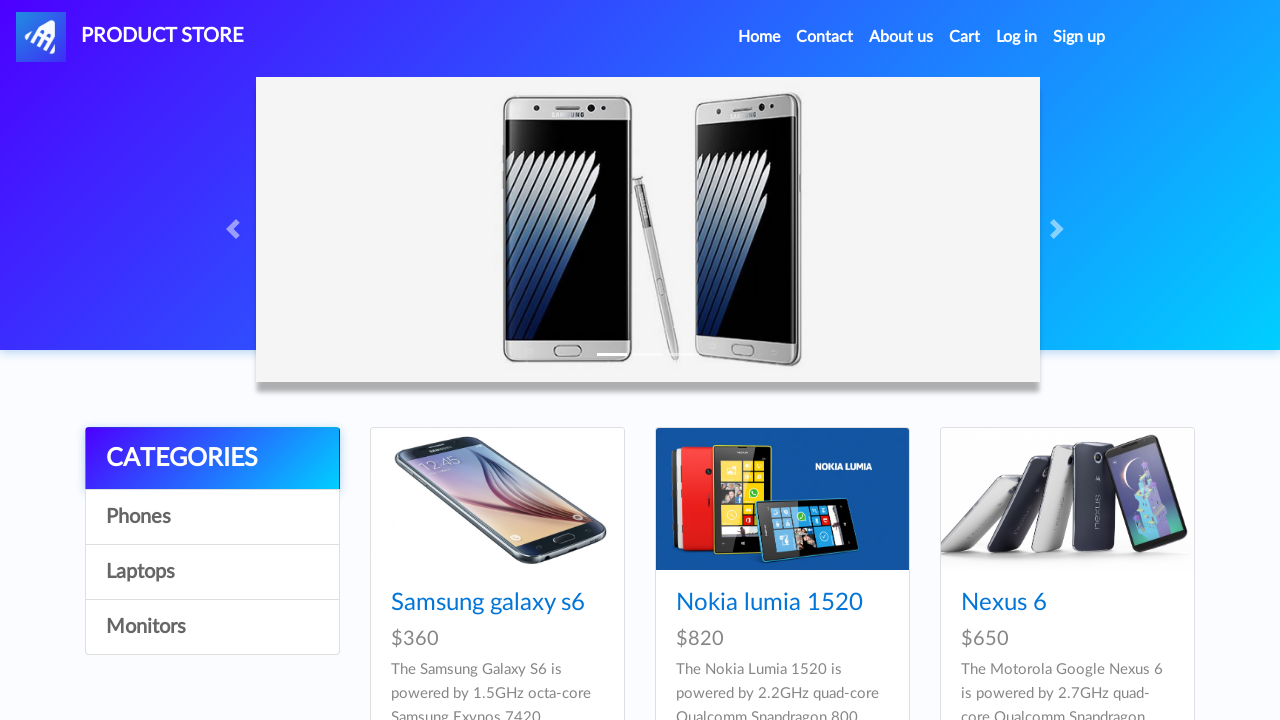

Clicked on the monitors category at (212, 627) on xpath=/html/body/div[5]/div/div[1]/div/a[4]
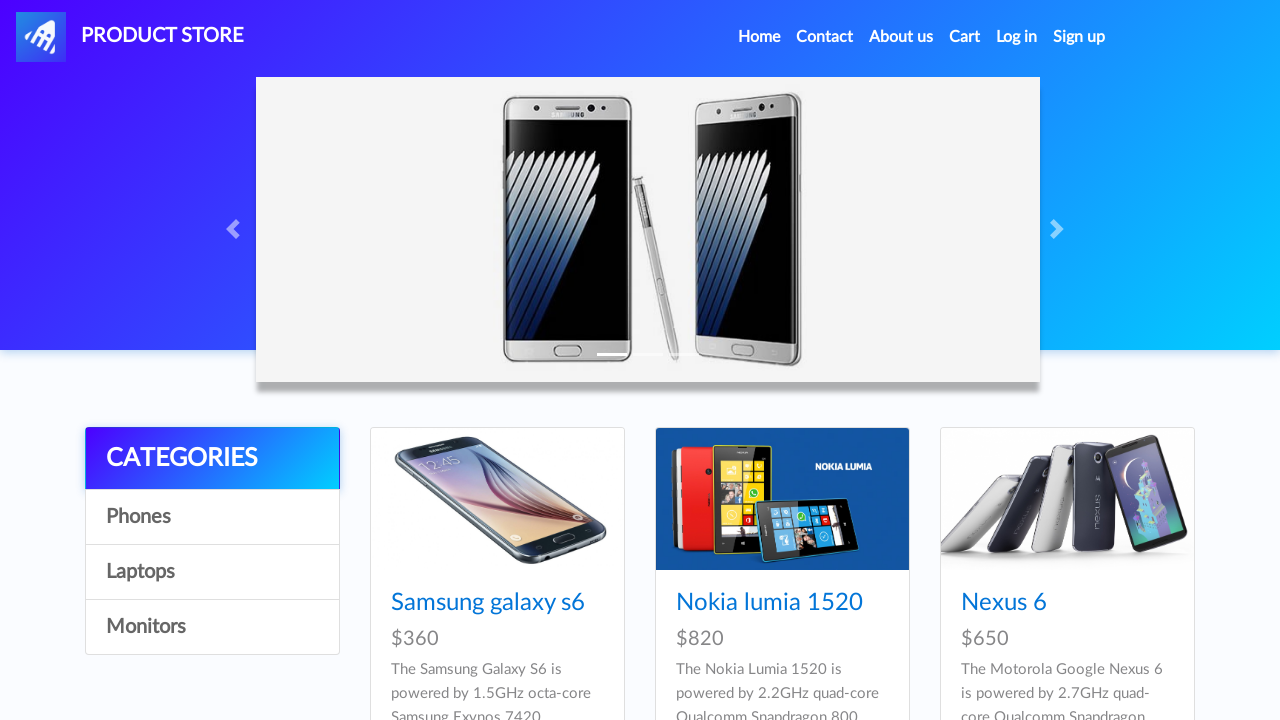

Waited for monitors category page to load
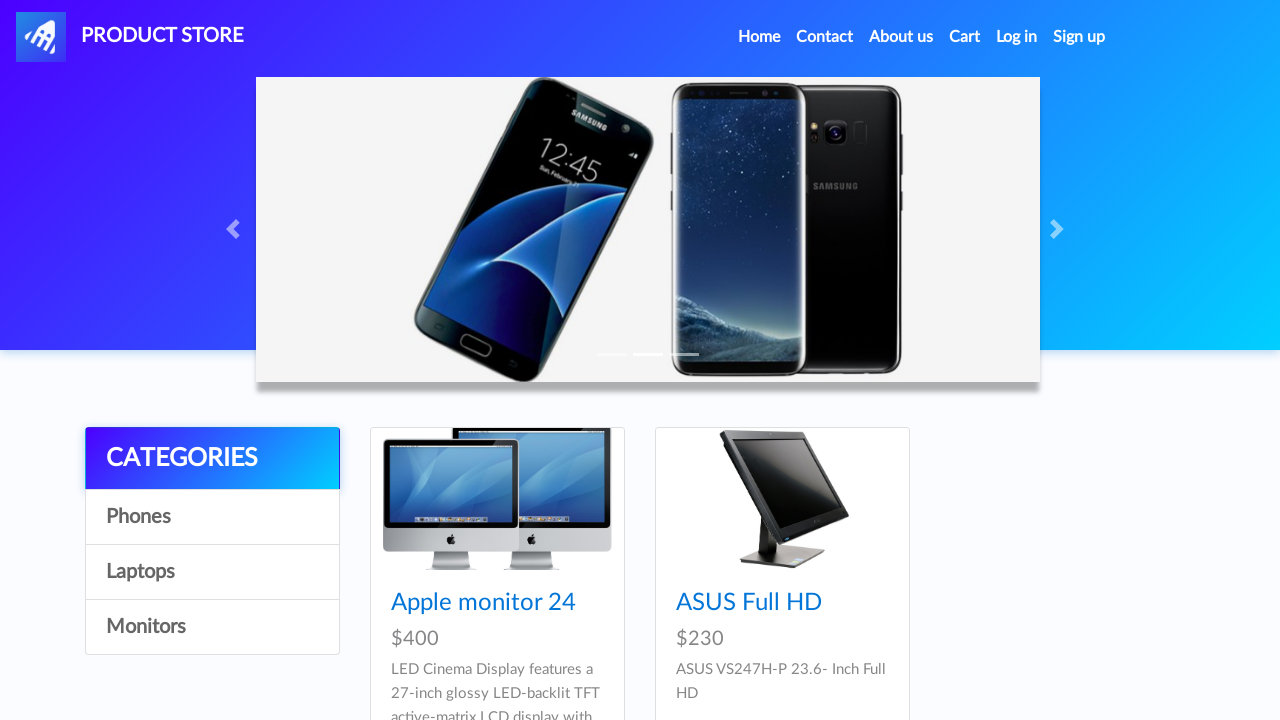

Clicked on the Asus Full HD product at (749, 603) on xpath=/html/body/div[5]/div/div[2]/div/div[2]/div/div/h4/a
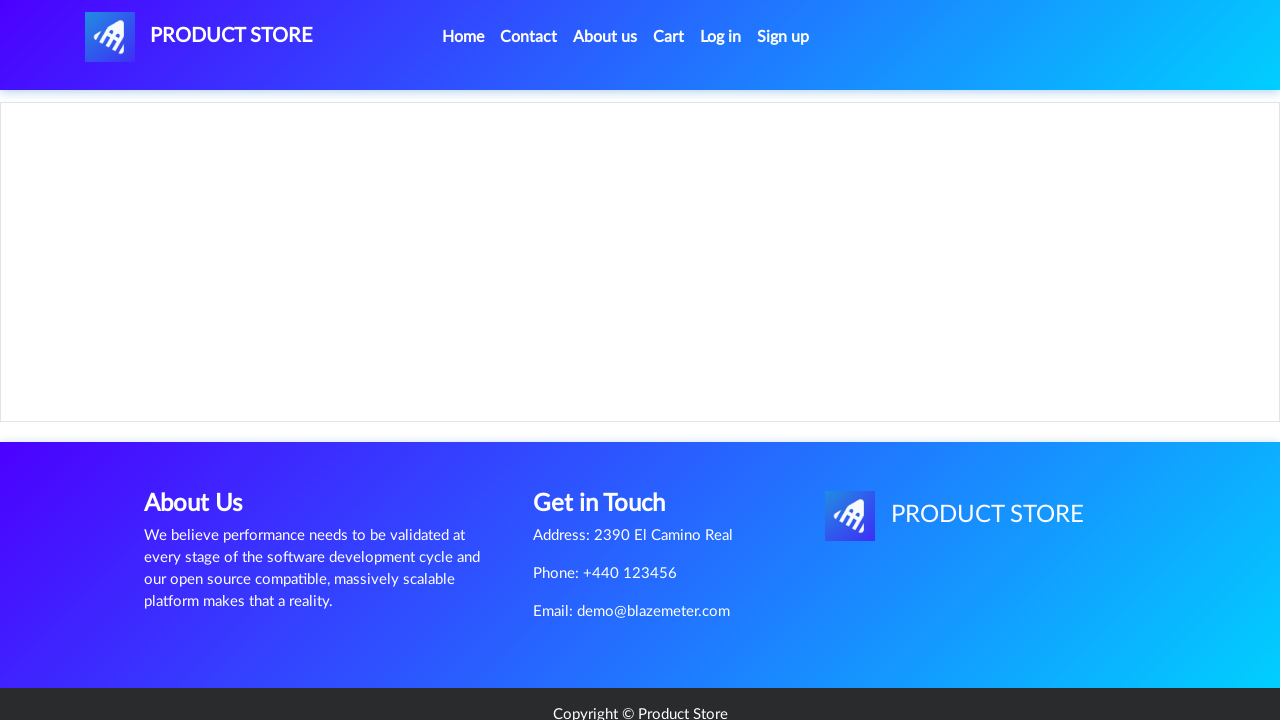

Waited for Asus Full HD product details page to load
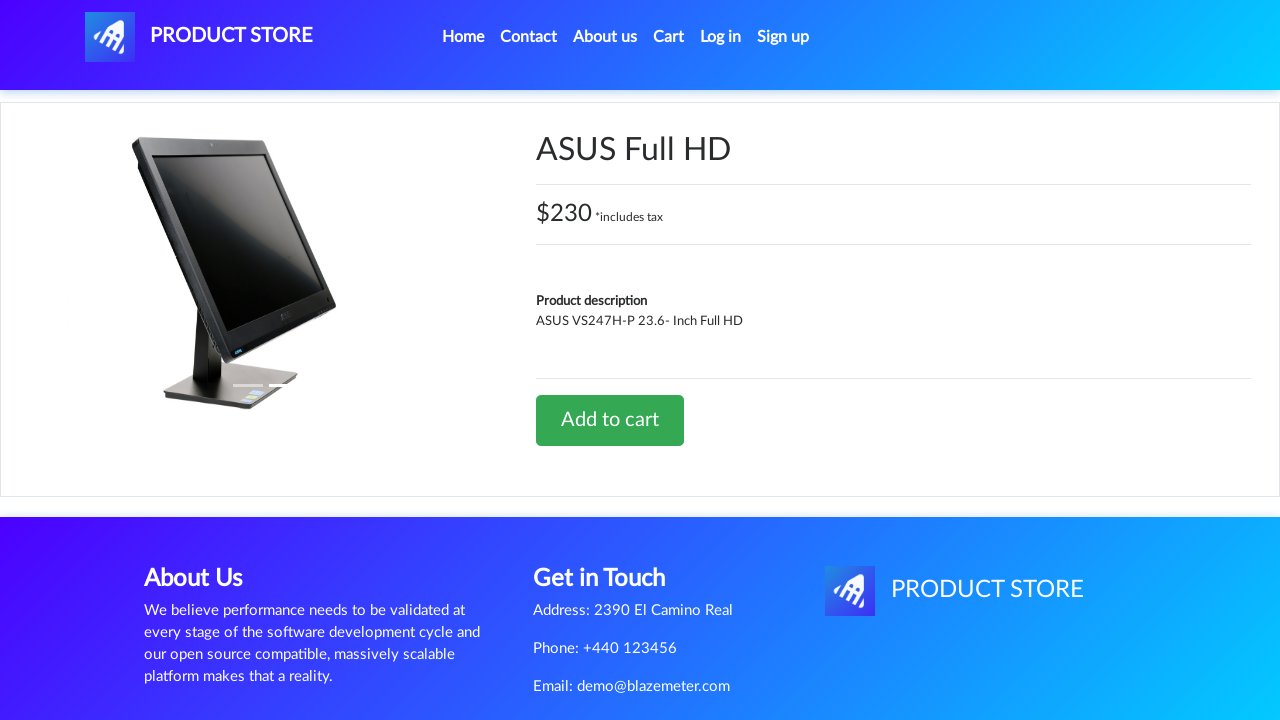

Clicked the 'Add to cart' button at (610, 420) on #tbodyid > div.row > div > a
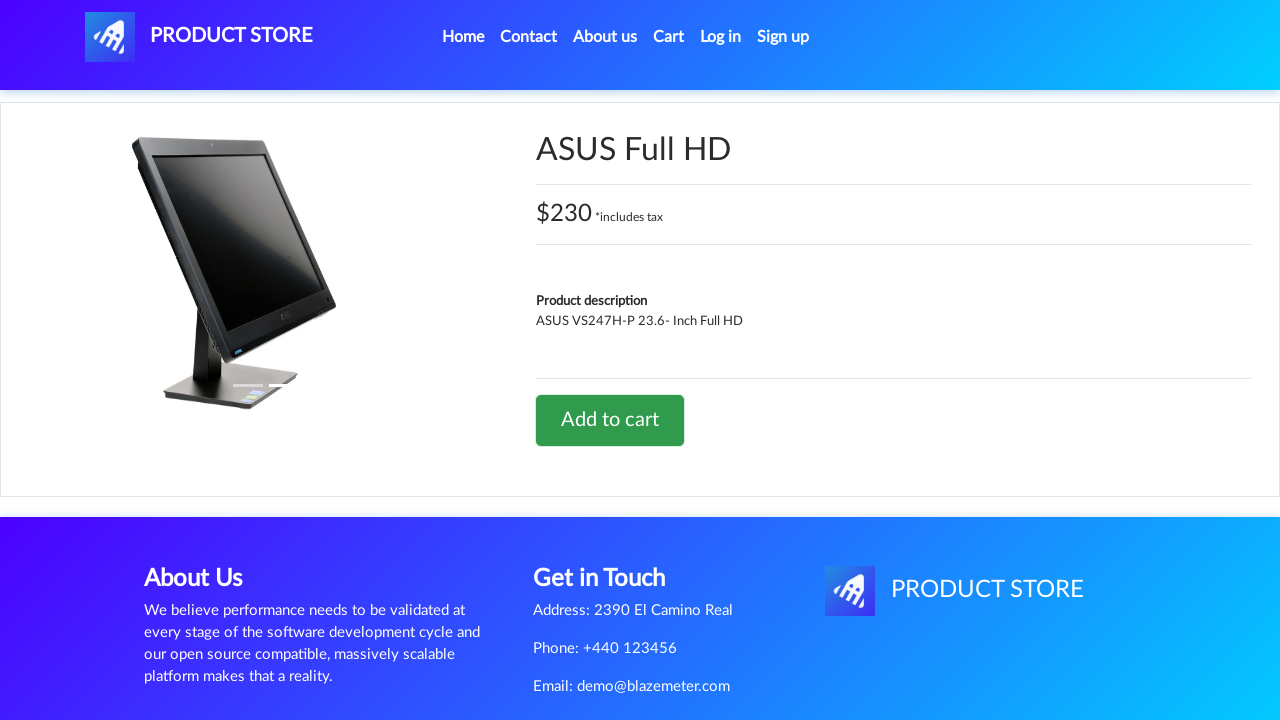

Waited for item to be added to cart
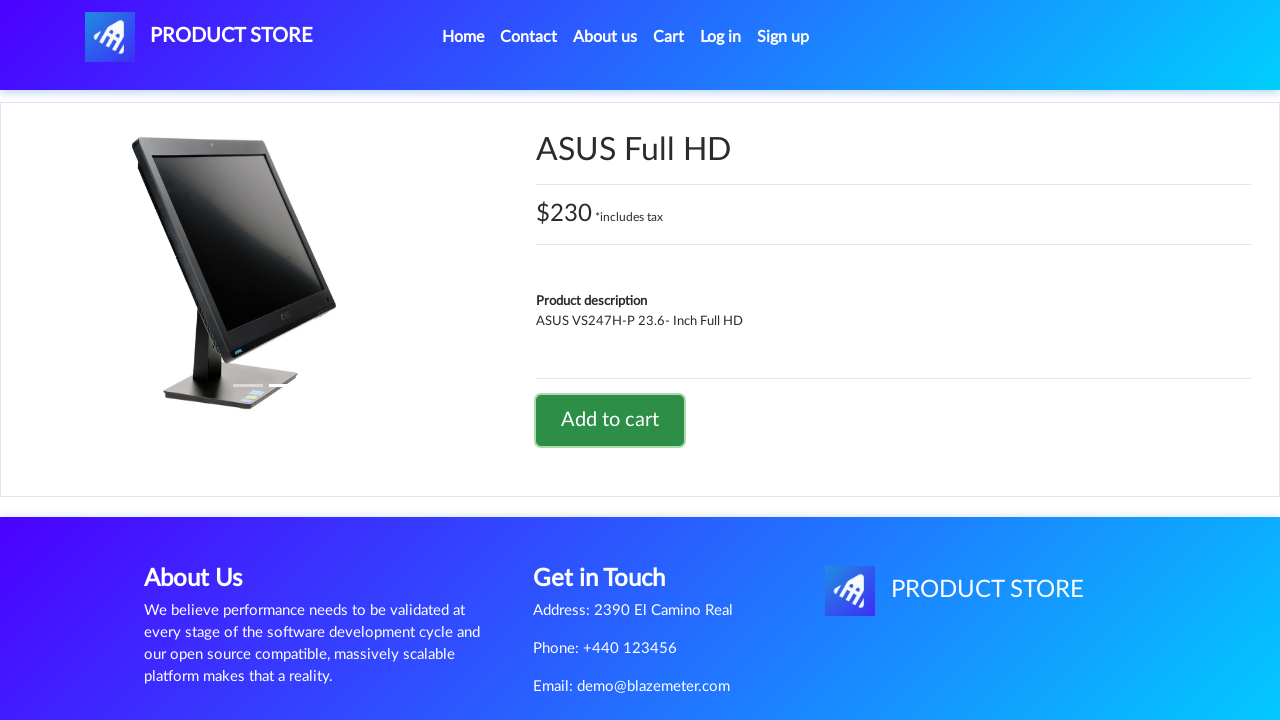

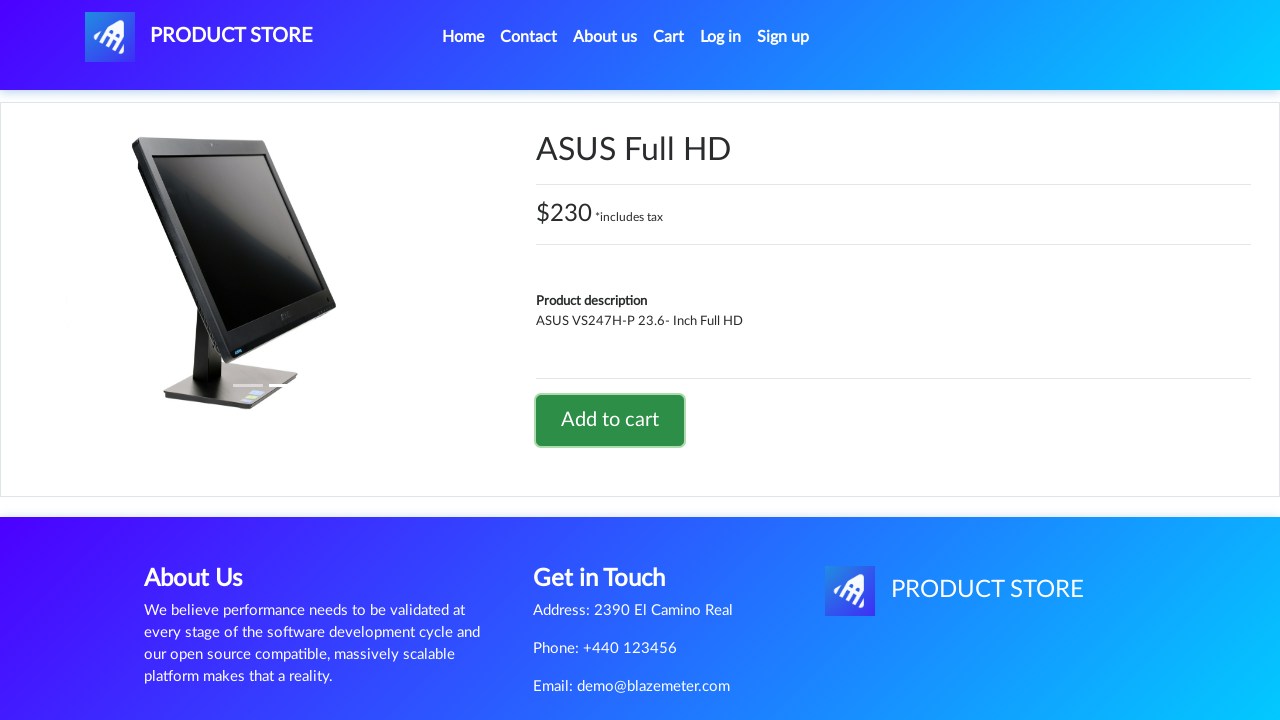